Tests an explicit wait scenario where the script waits for a price to change to $100, then clicks a book button, calculates a mathematical value based on page content, enters the answer, and submits.

Starting URL: http://suninjuly.github.io/explicit_wait2.html

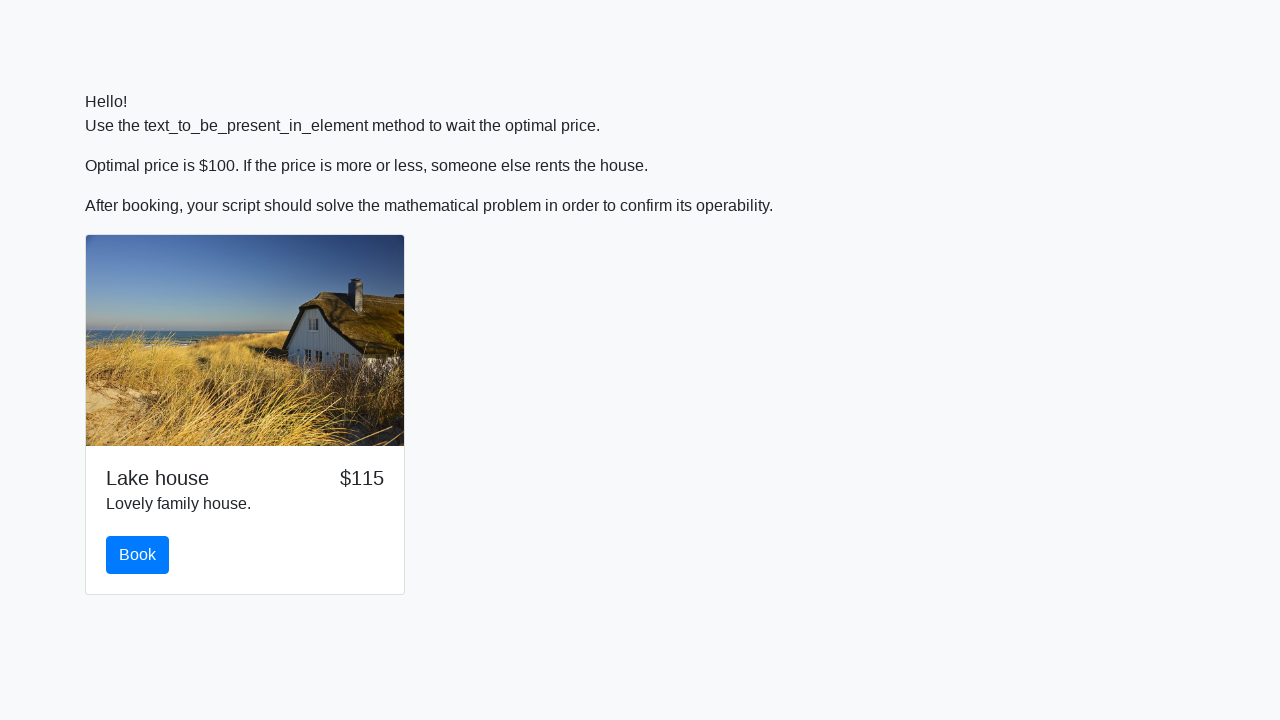

Waited for price element to display $100
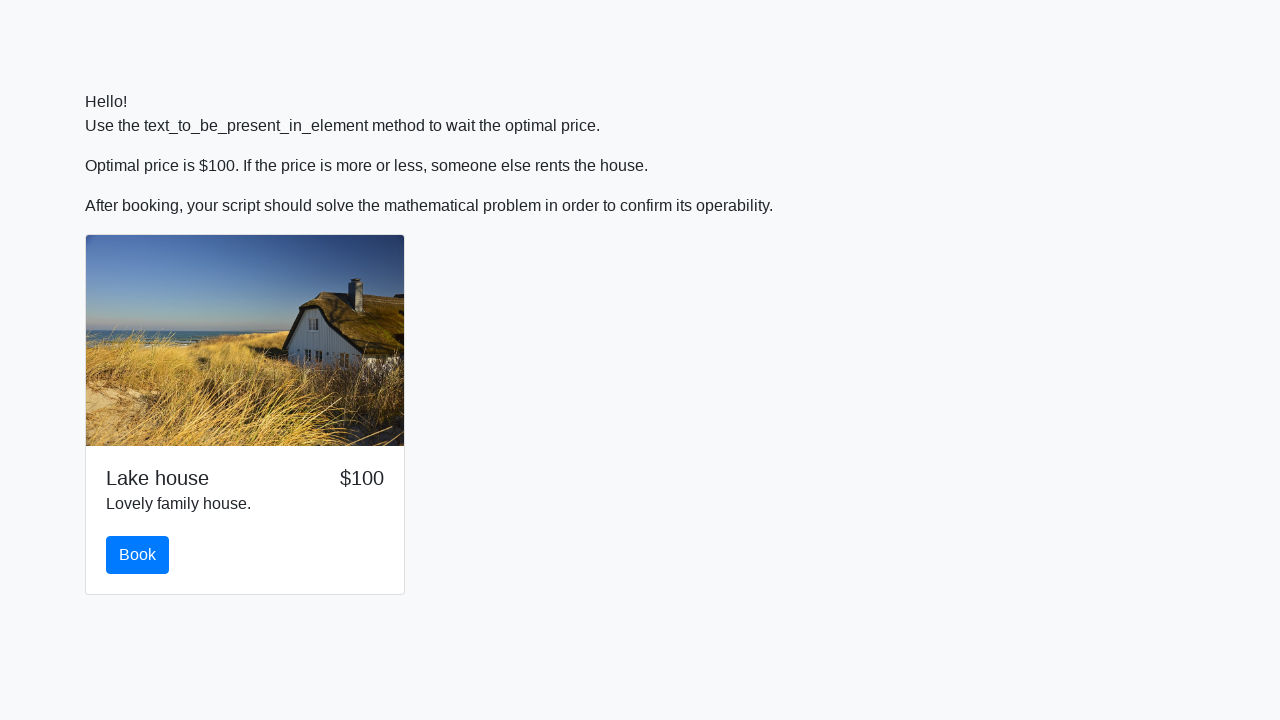

Clicked the book button at (138, 555) on #book
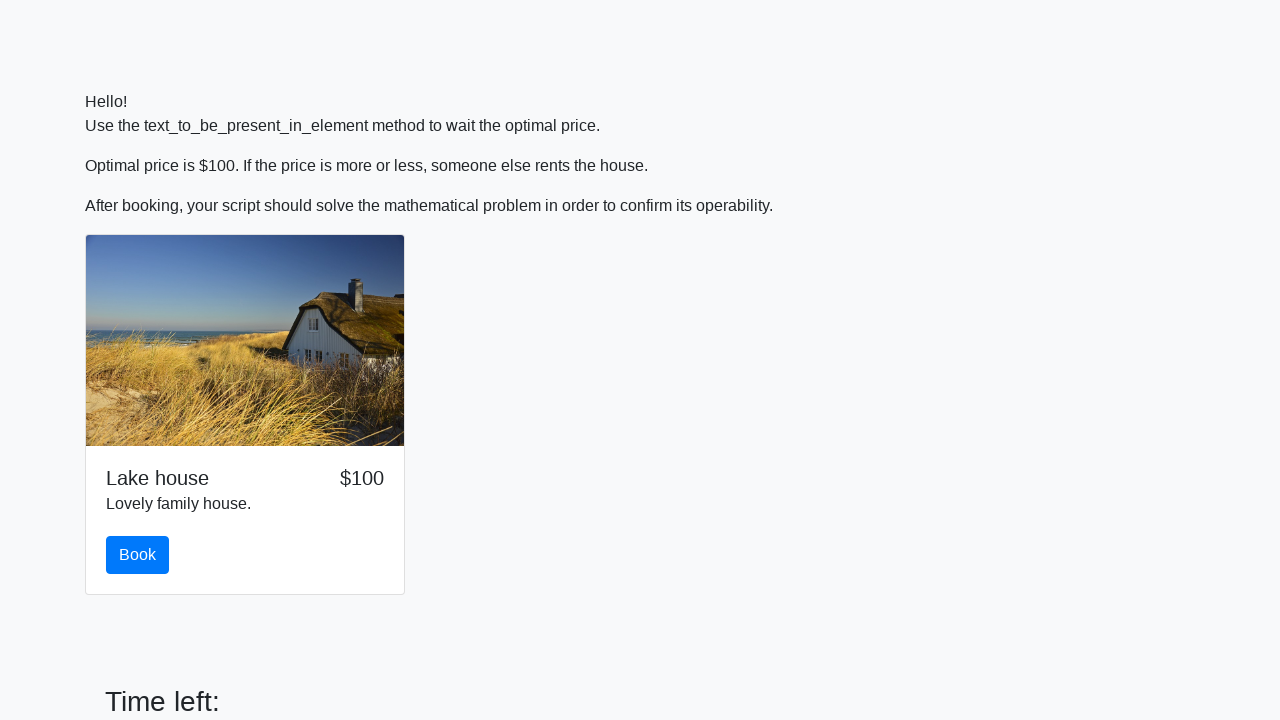

Retrieved input value from page: 8
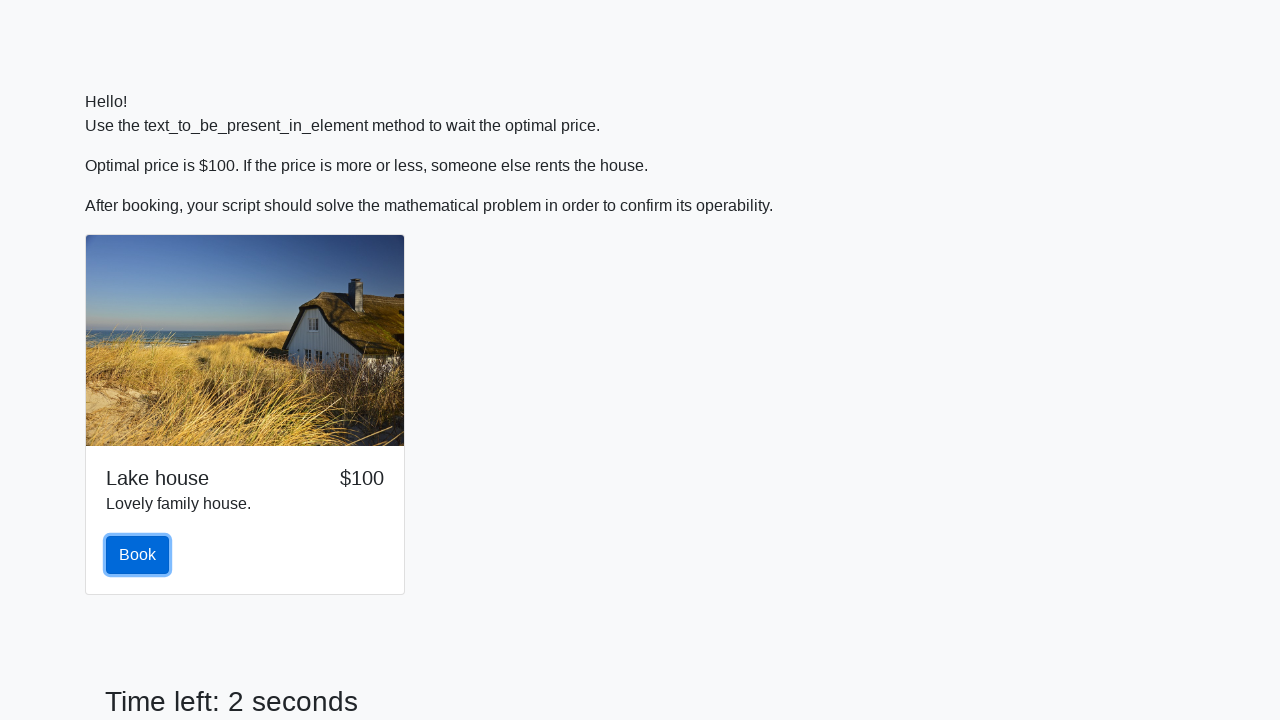

Calculated mathematical answer: 2.4742078680049153
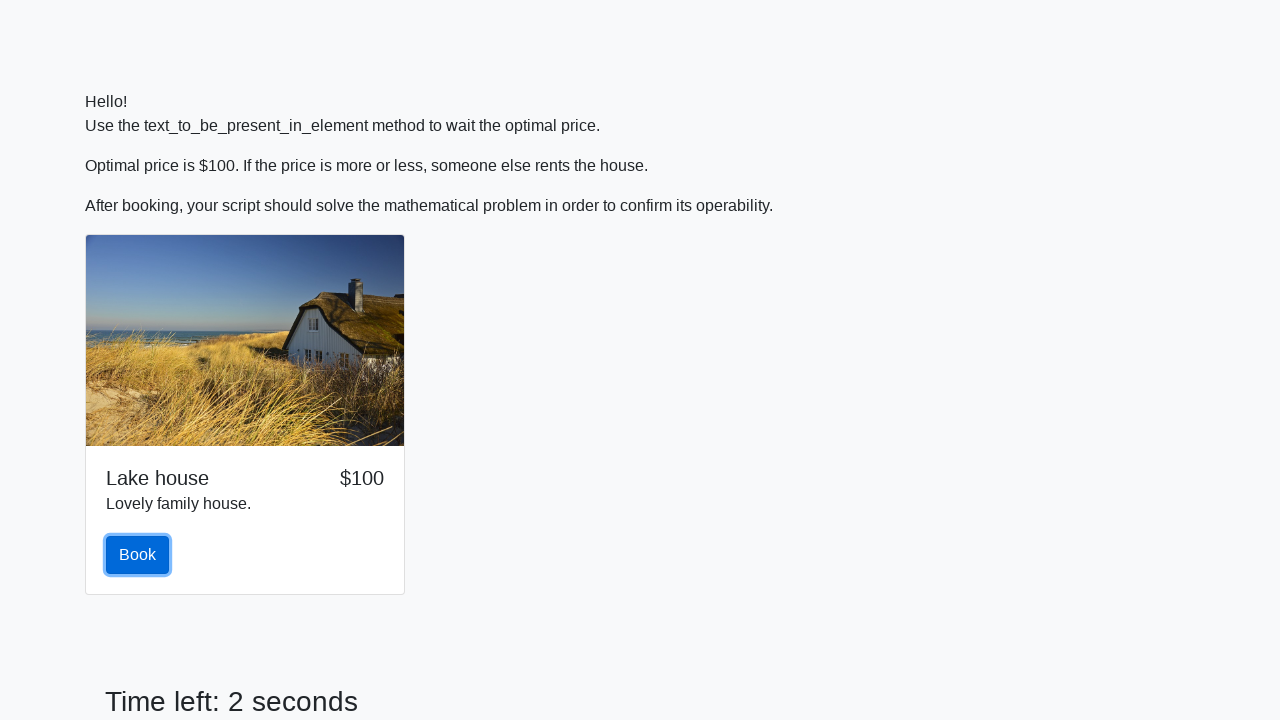

Filled answer field with calculated value: 2.4742078680049153 on #answer
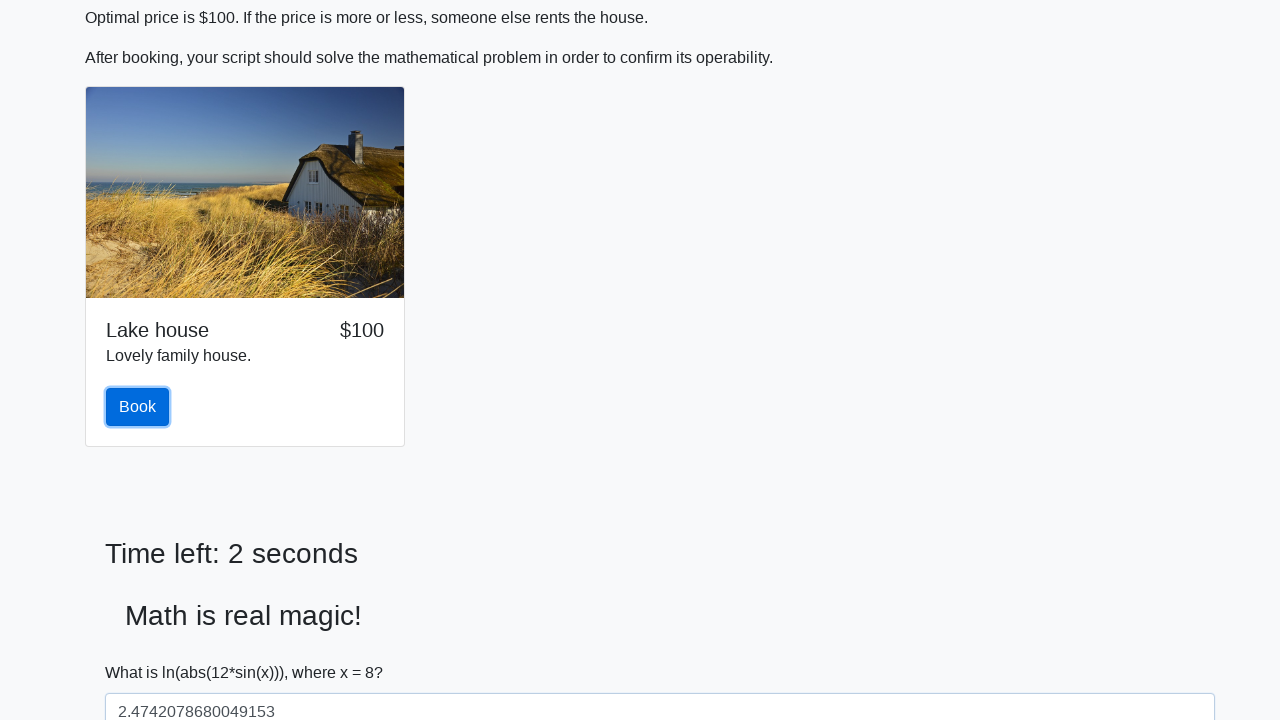

Clicked the solve button to submit at (143, 651) on #solve
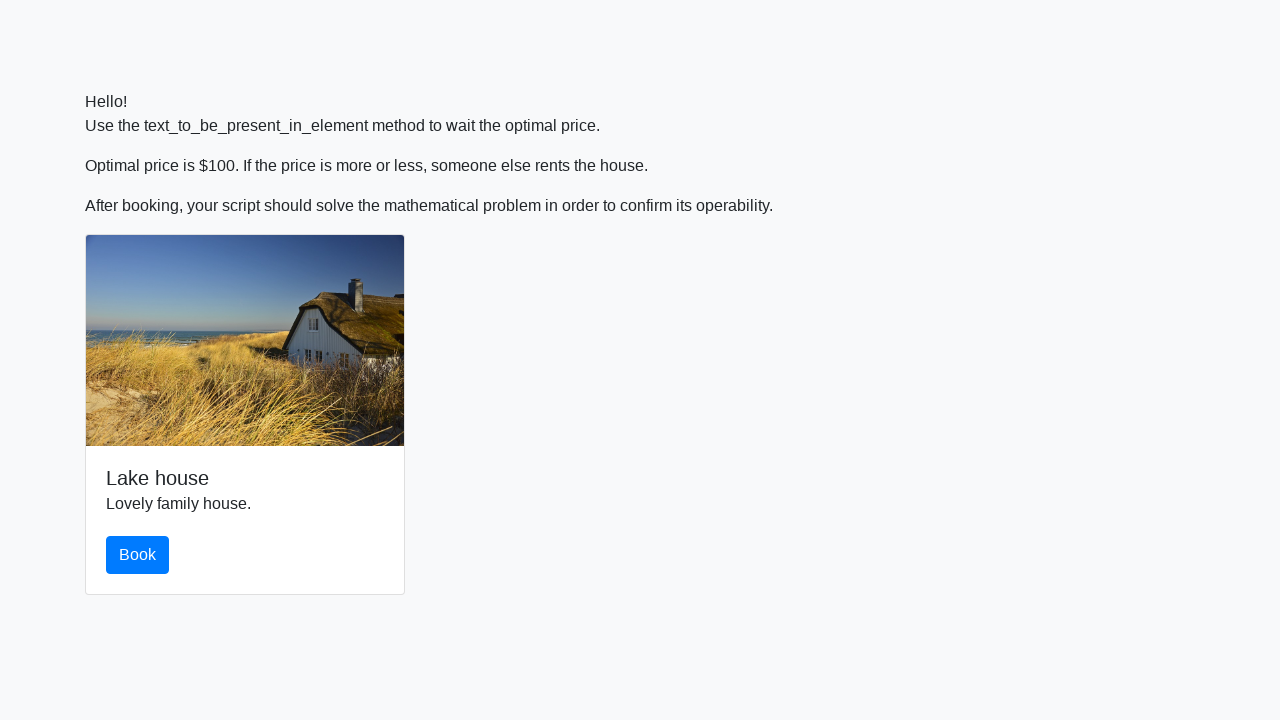

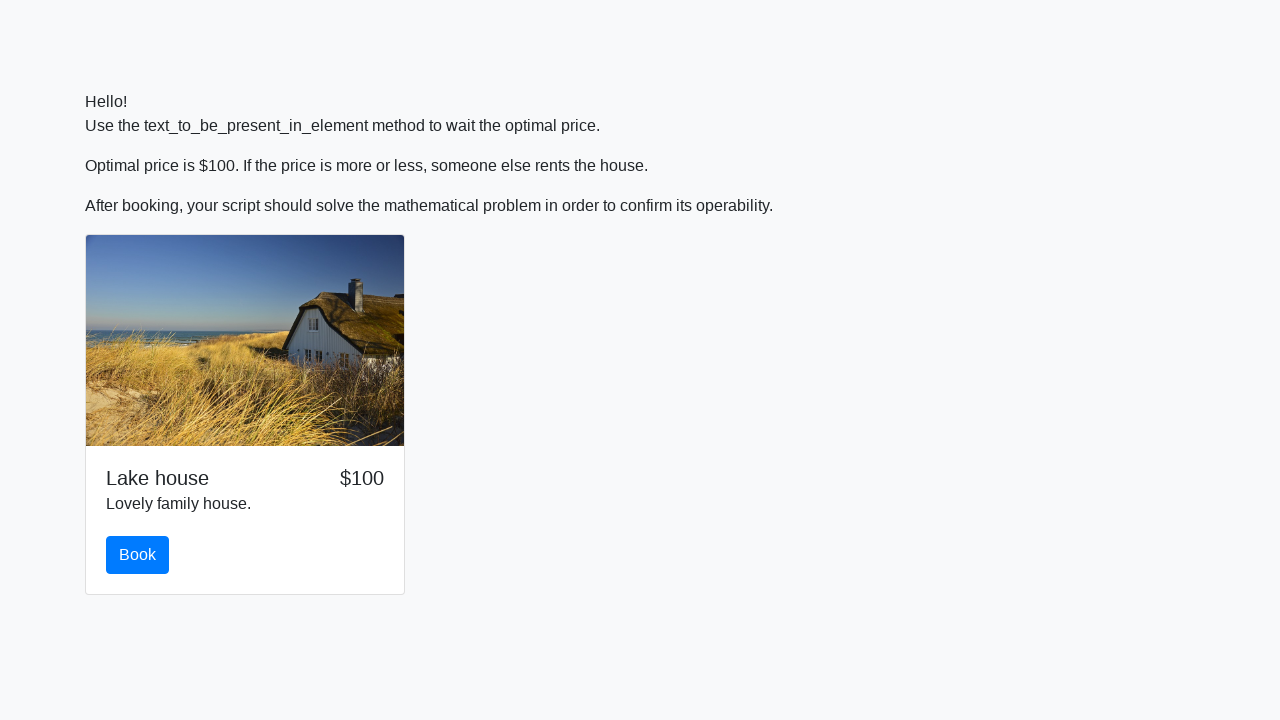